Navigates to the EduMarshal website and clicks the submit button

Starting URL: https://edumarshal.com/

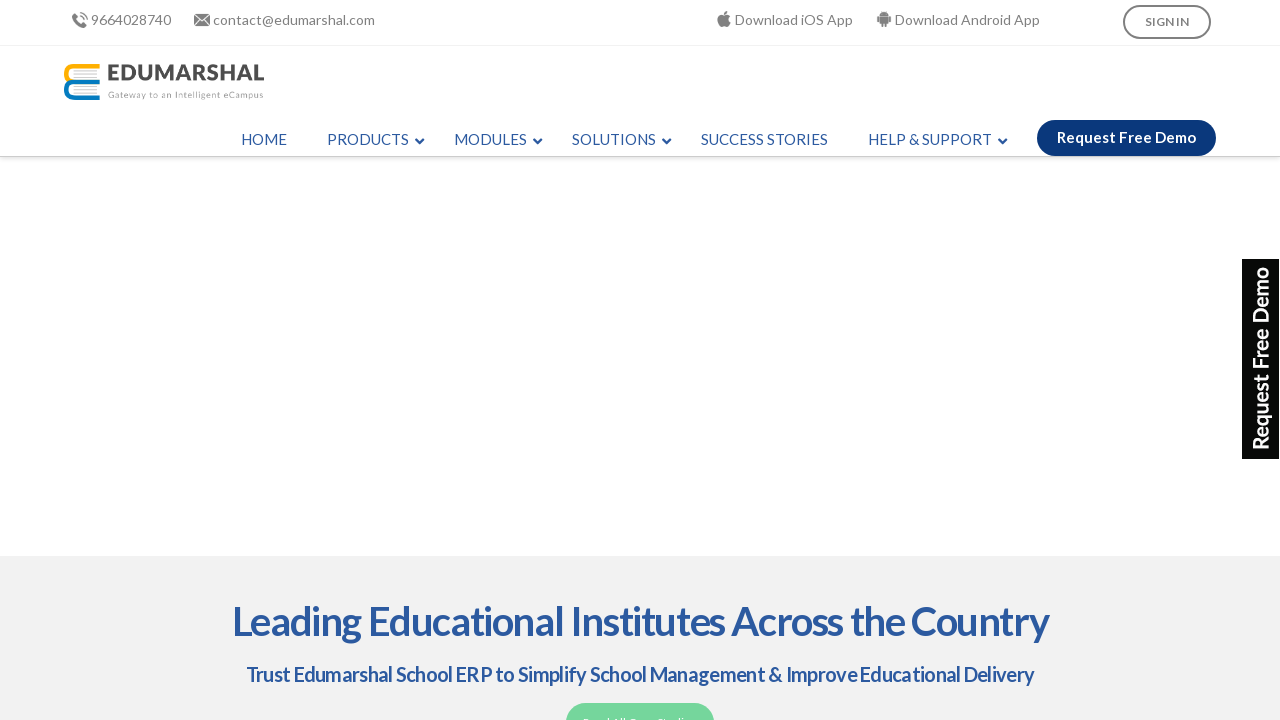

Navigated to EduMarshal website
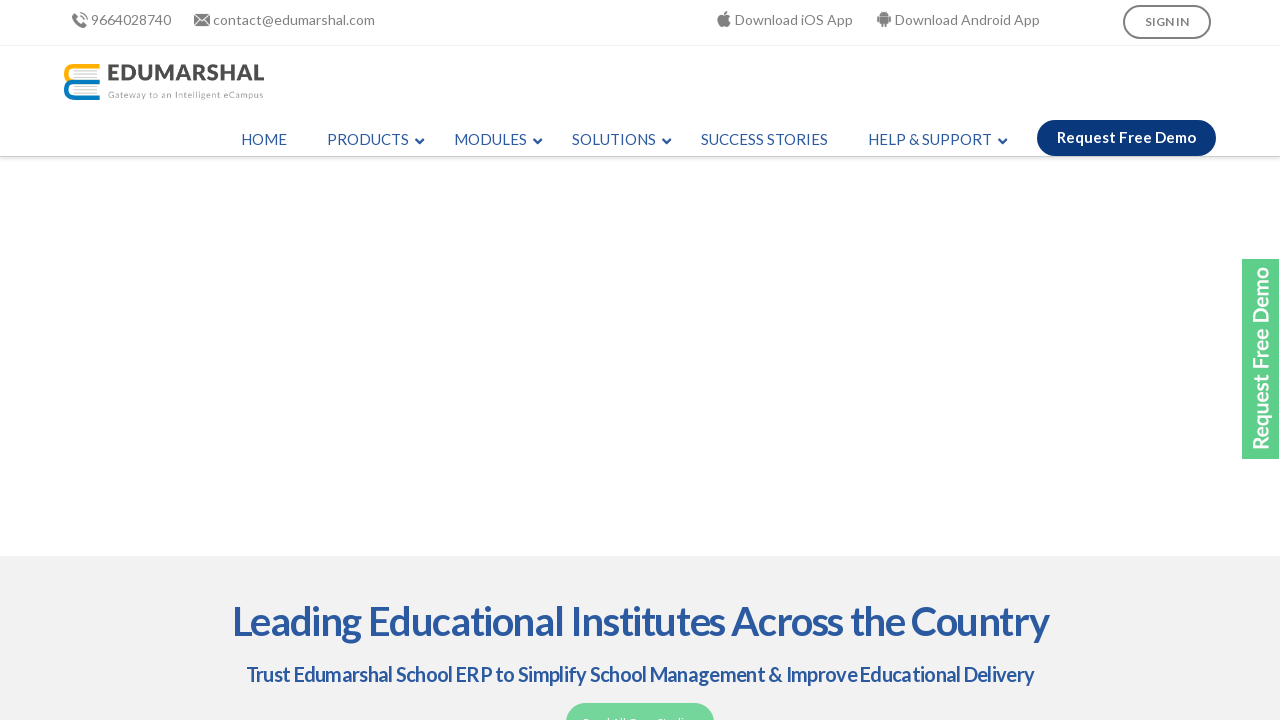

Clicked the submit button at (794, 697) on input[type='submit']
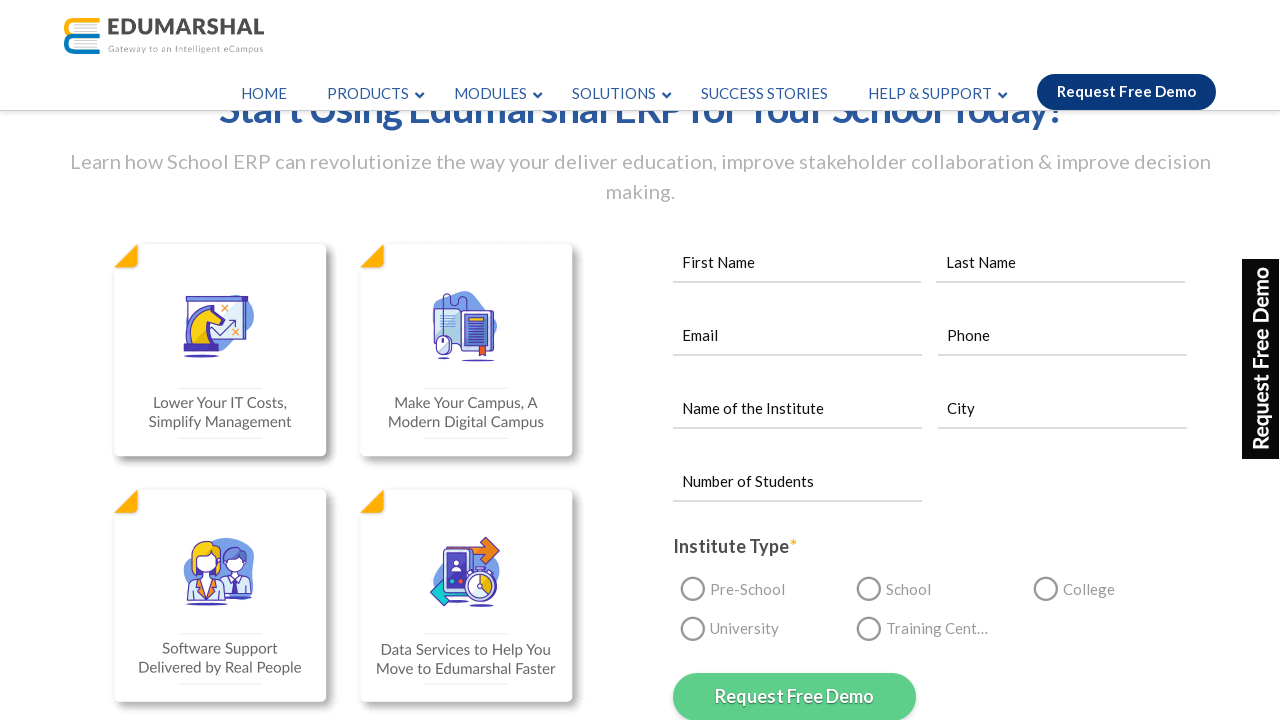

Waited 3 seconds for action to complete
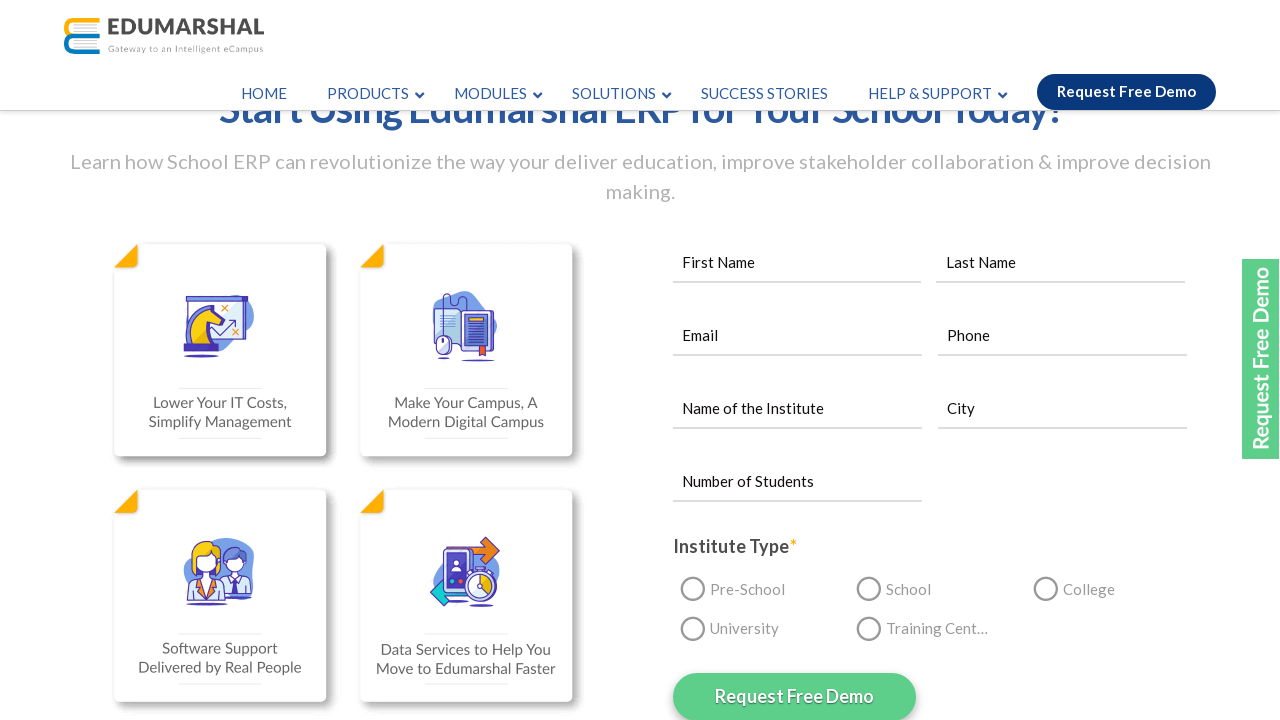

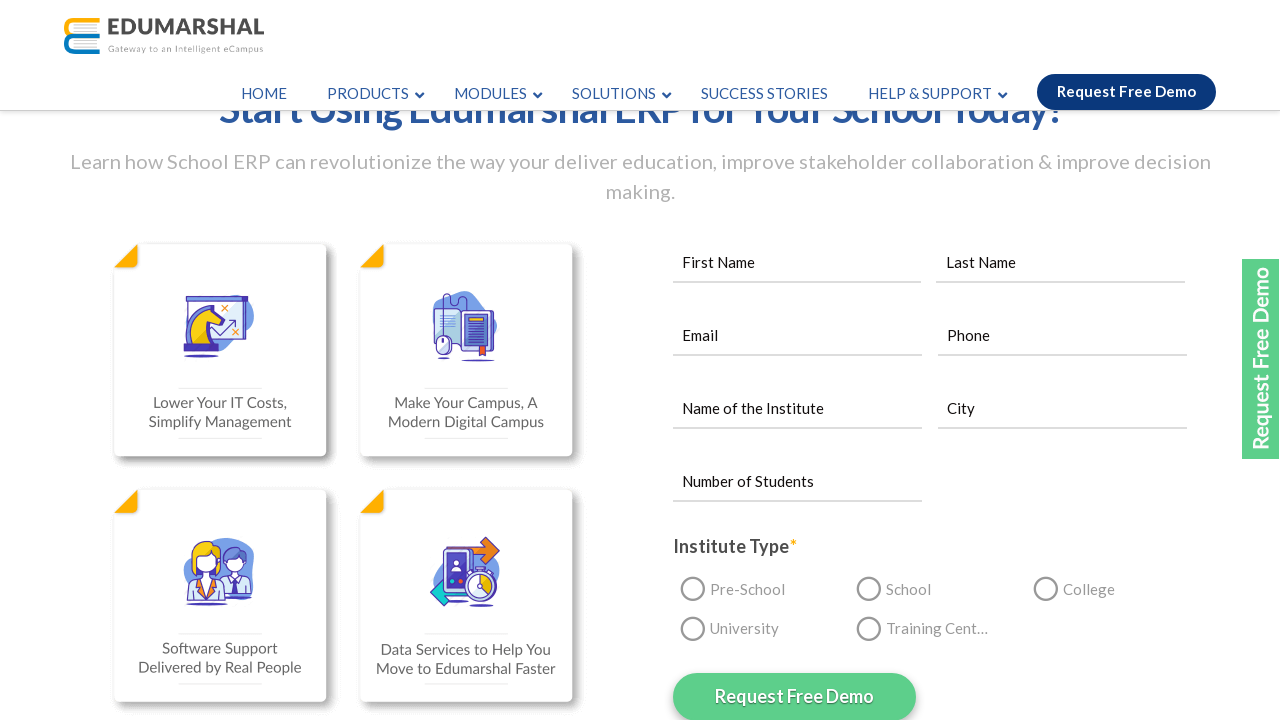